Tests the multiplication operation on a calculator by selecting the times function, entering two numbers and verifying the result

Starting URL: https://testpages.eviltester.com/styled/calculator

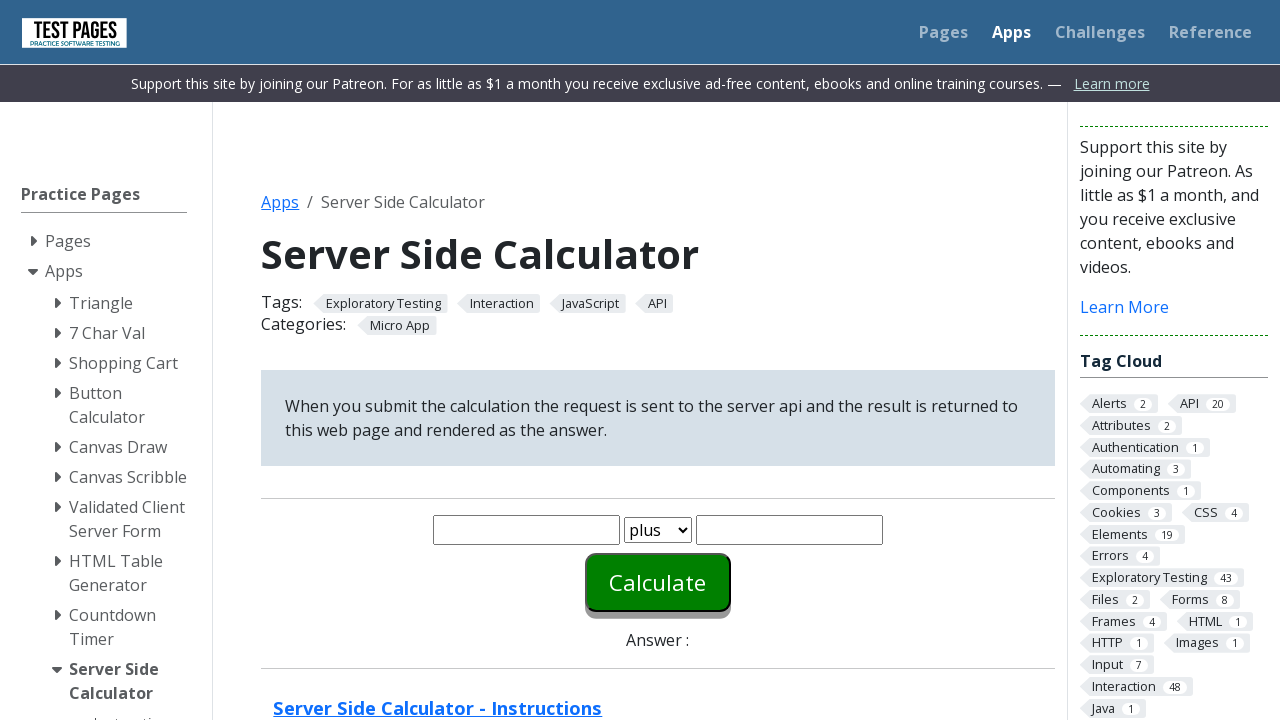

Selected multiplication operation from function dropdown on #function
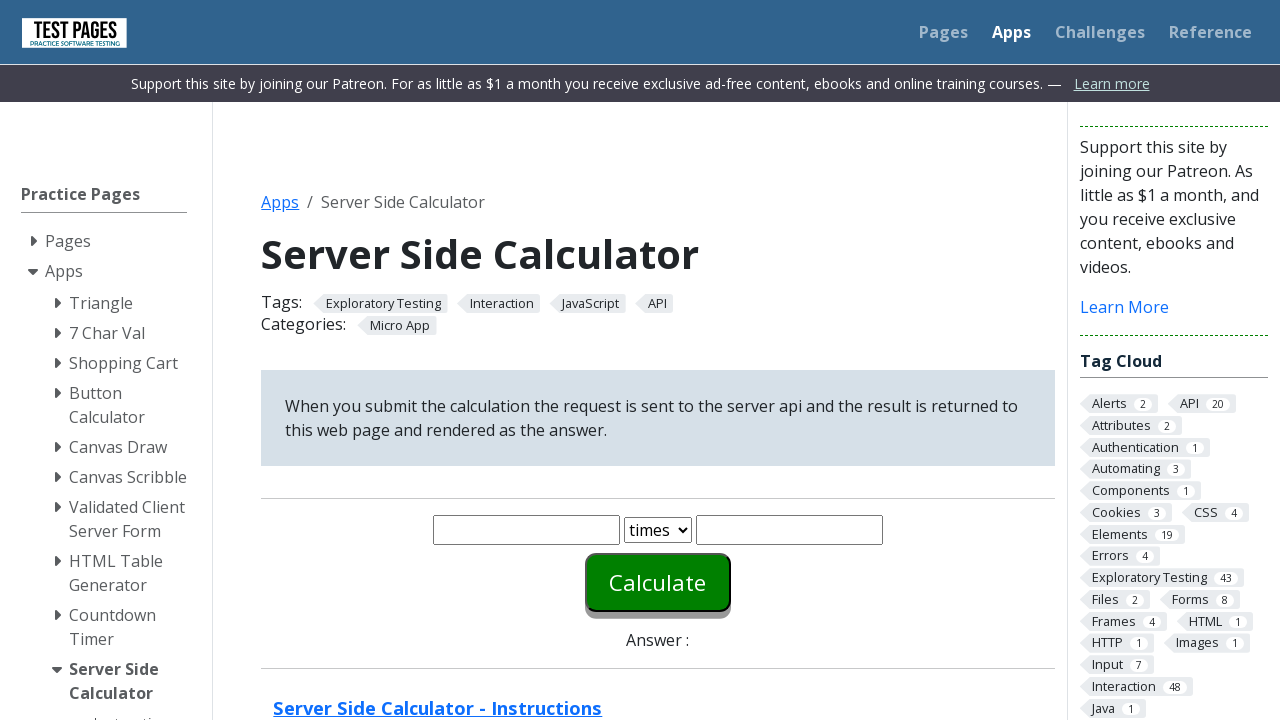

Entered first number: 10 on #number1
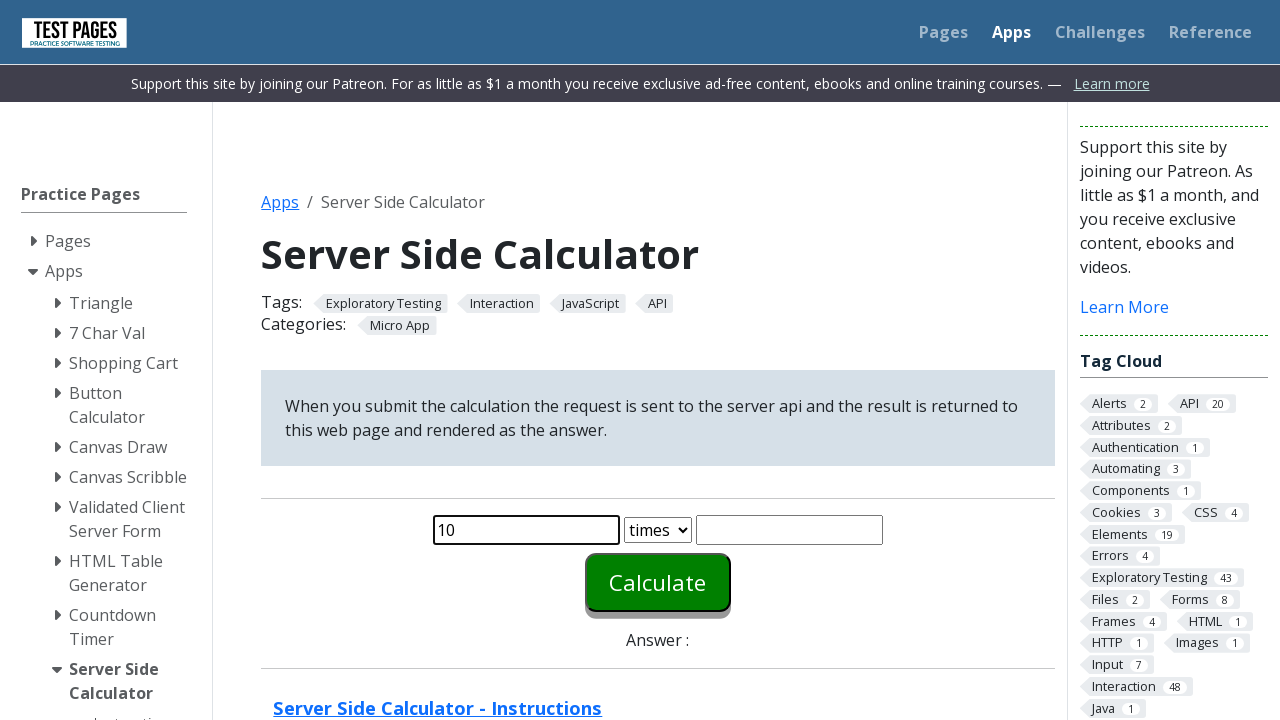

Entered second number: 2 on #number2
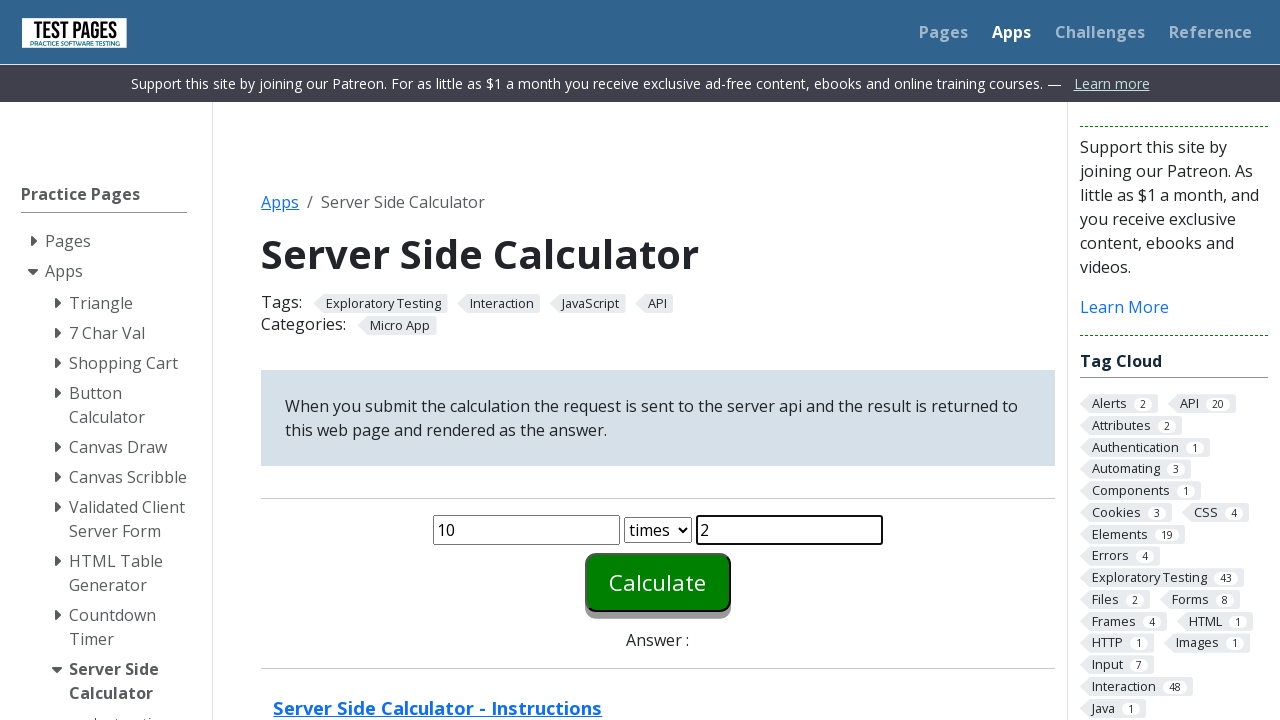

Clicked calculate button at (658, 582) on #calculate
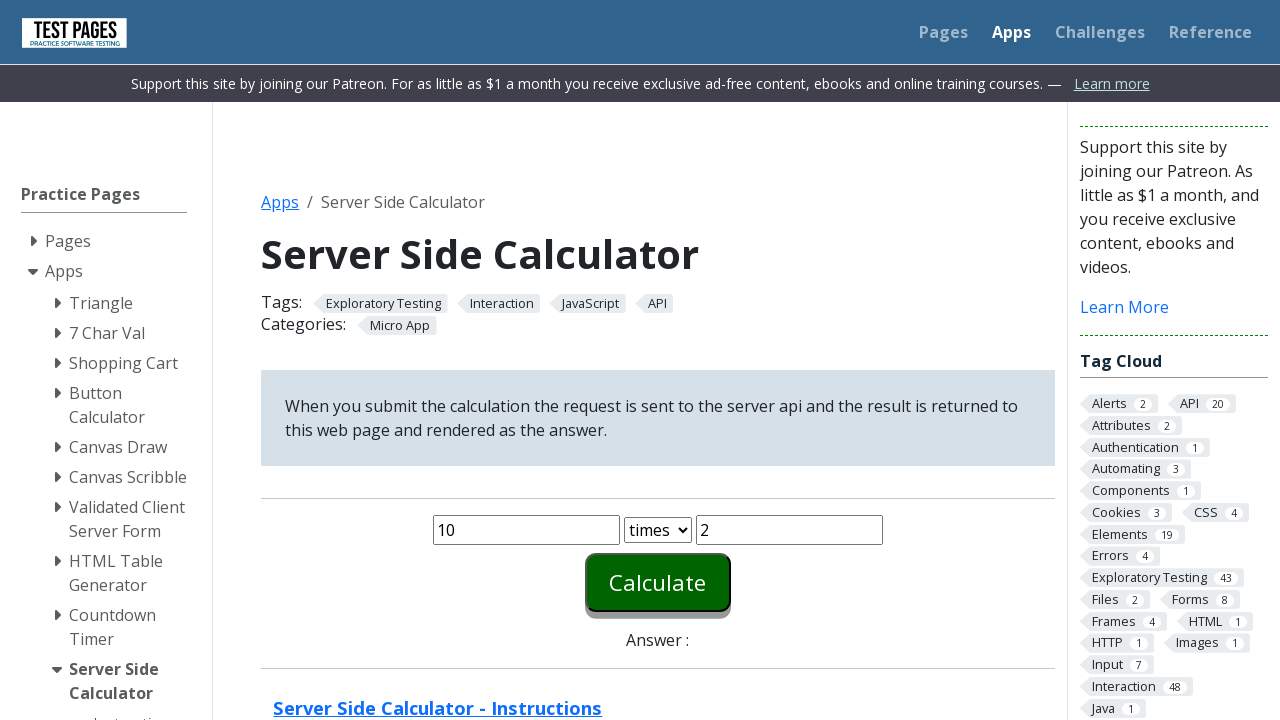

Retrieved answer from calculator: 20
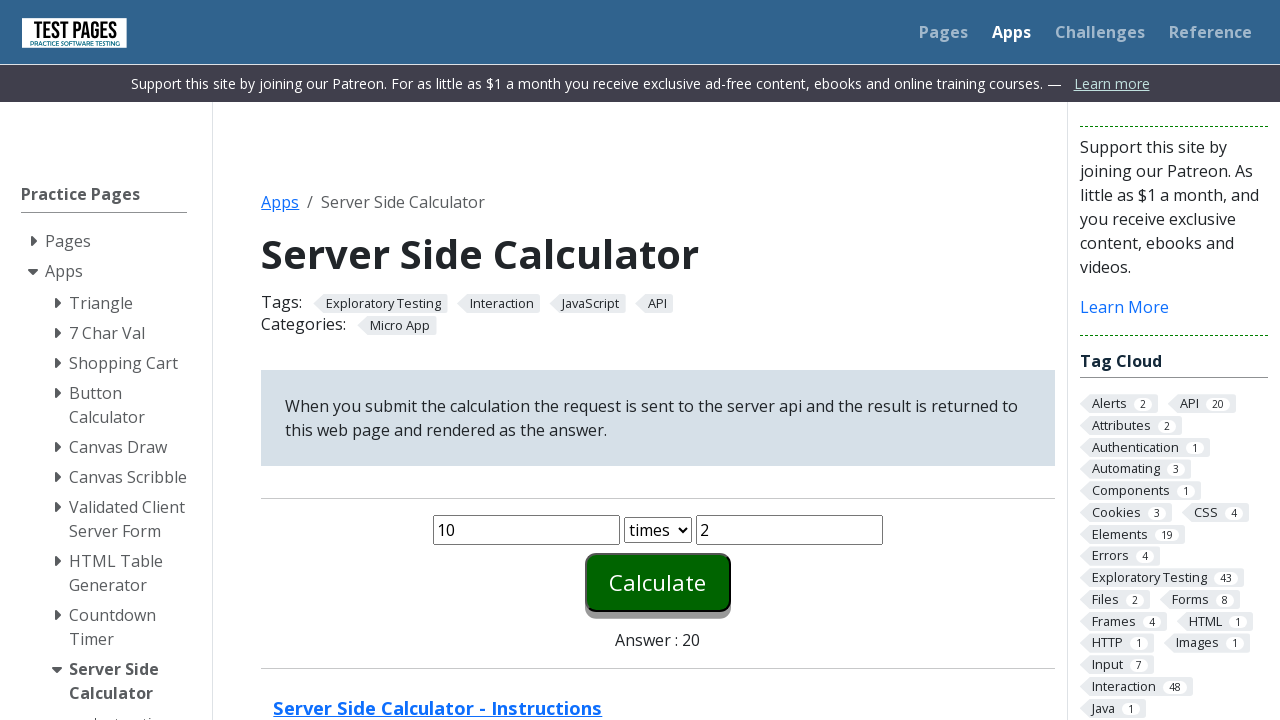

Verified multiplication result is correct (10 × 2 = 20)
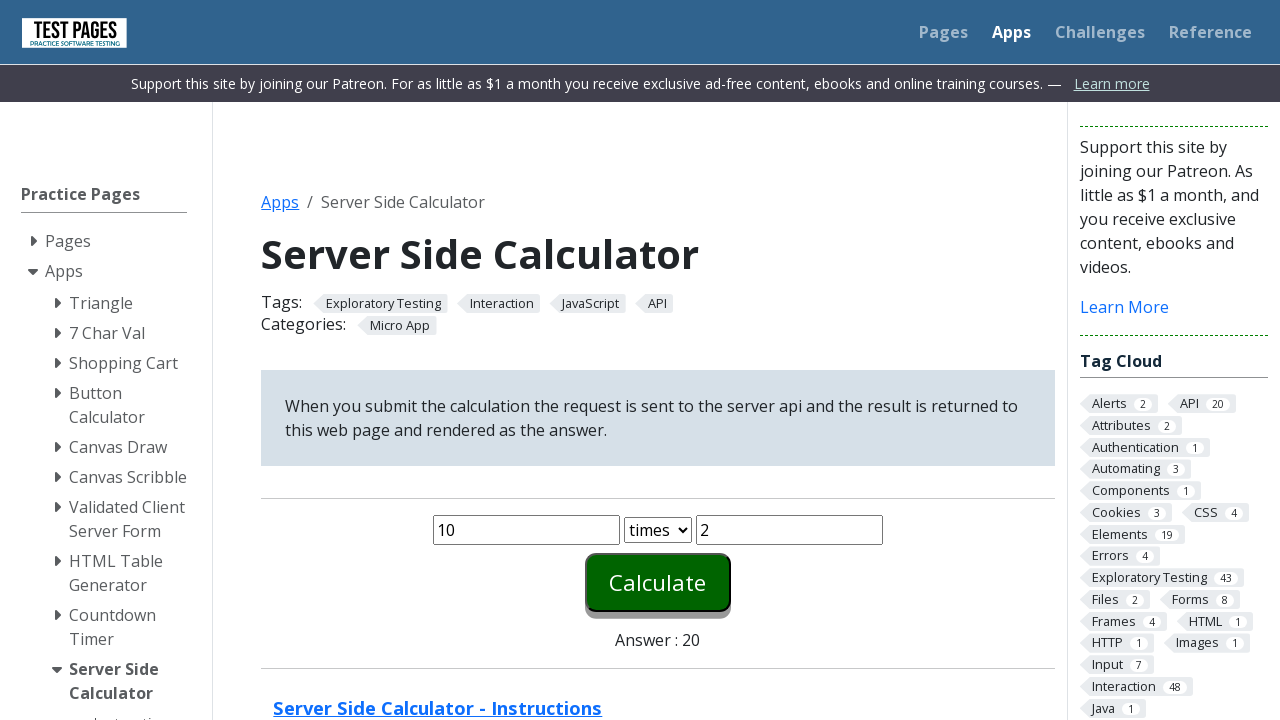

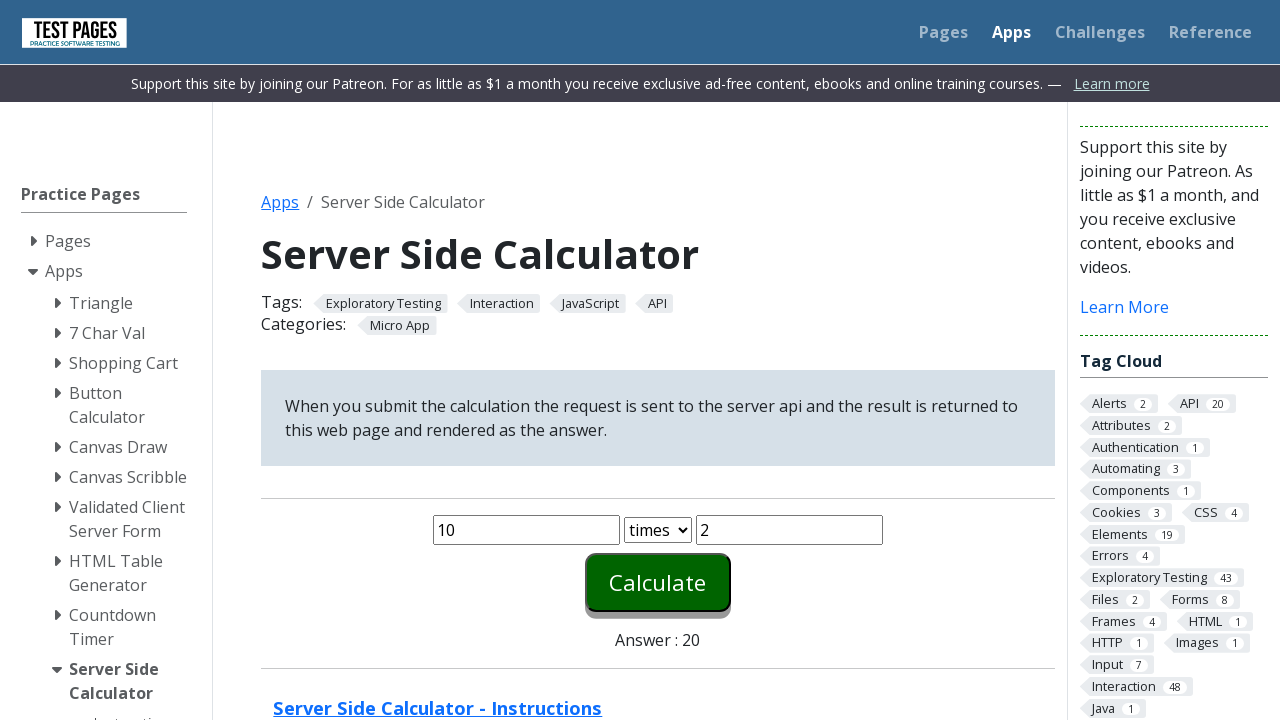